Tests the search functionality on an e-commerce website by entering a search term and verifying that the expected number of search results are displayed.

Starting URL: https://danube-web.shop/

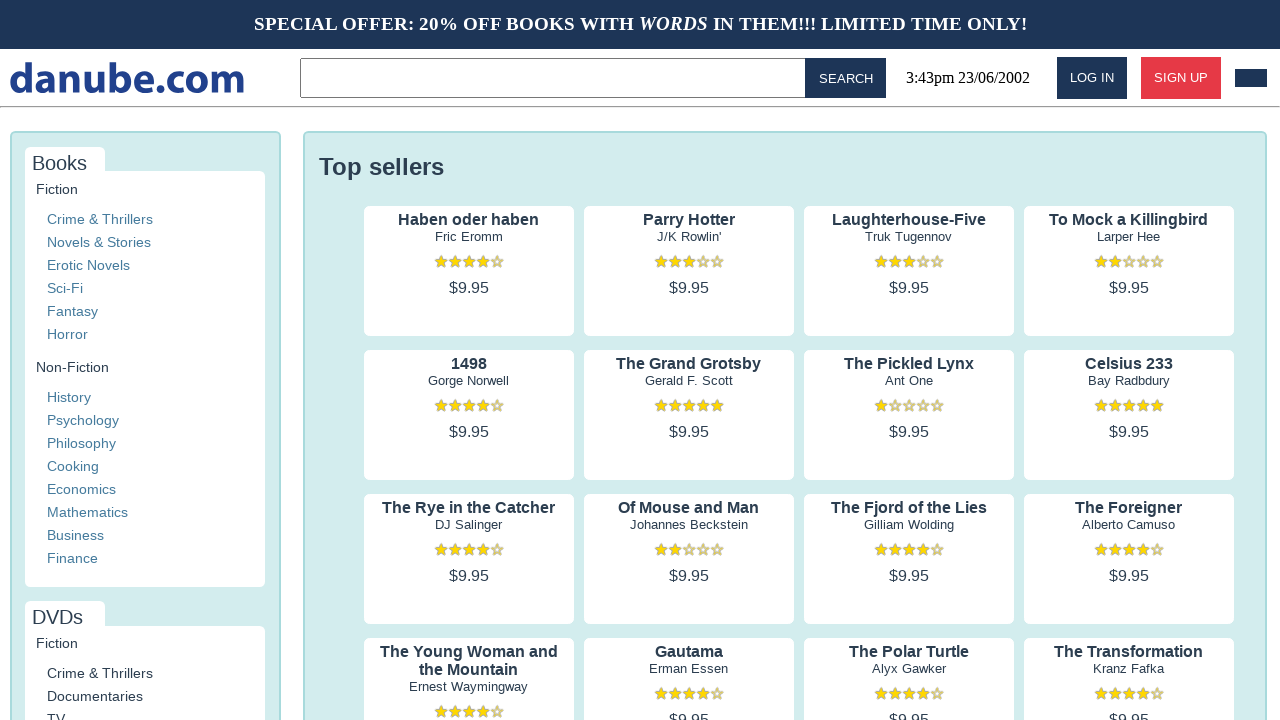

Clicked on the search input field at (556, 78) on .topbar > input
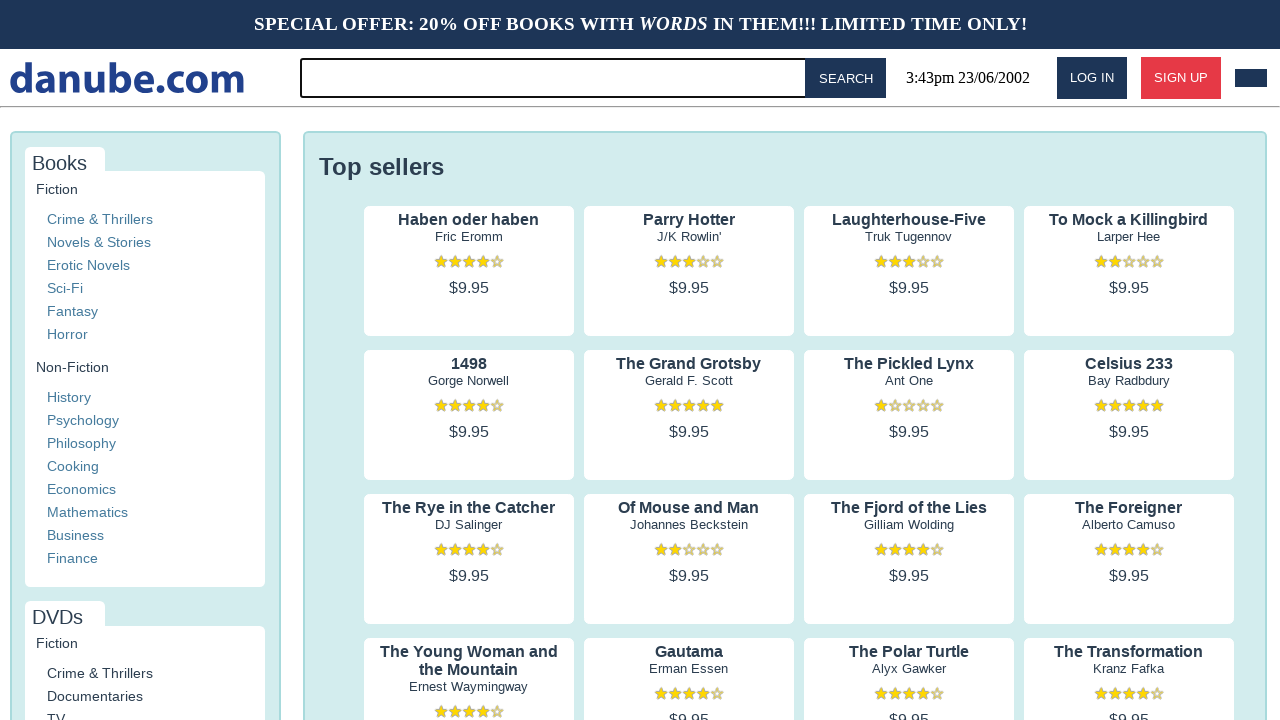

Entered search term 'for' in search field on .topbar > input
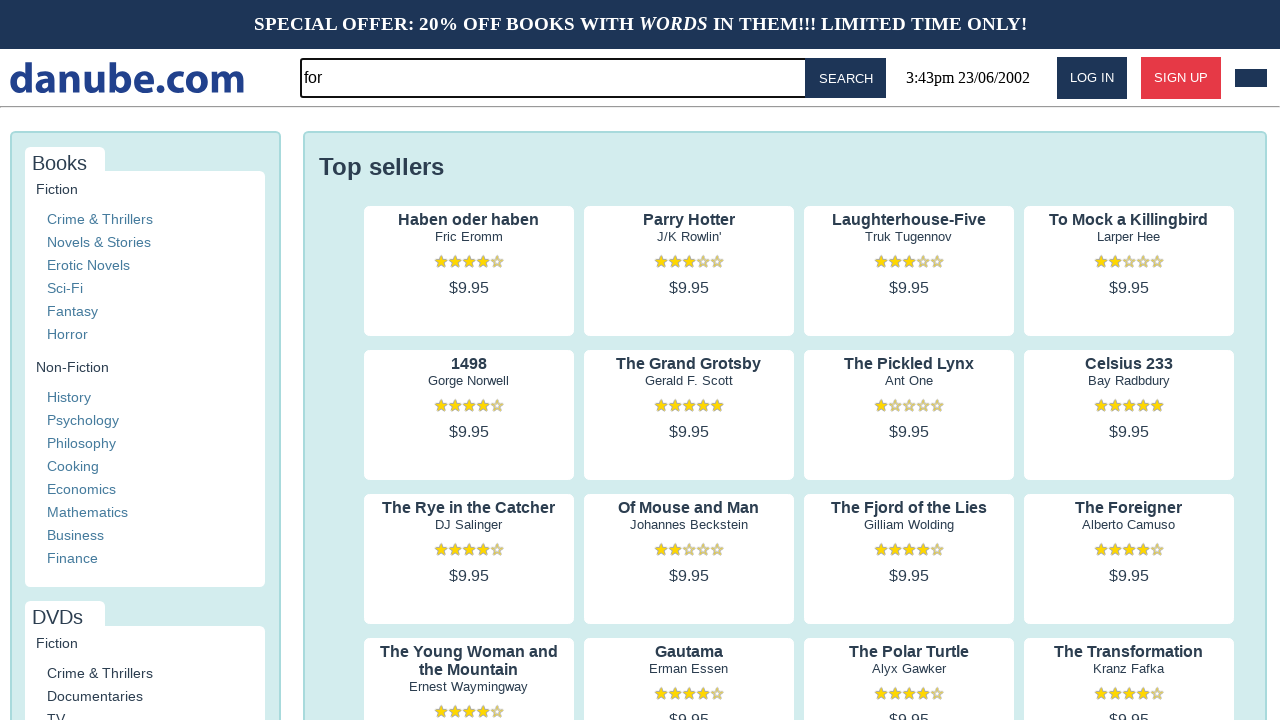

Clicked the search button to execute search at (846, 78) on #button-search
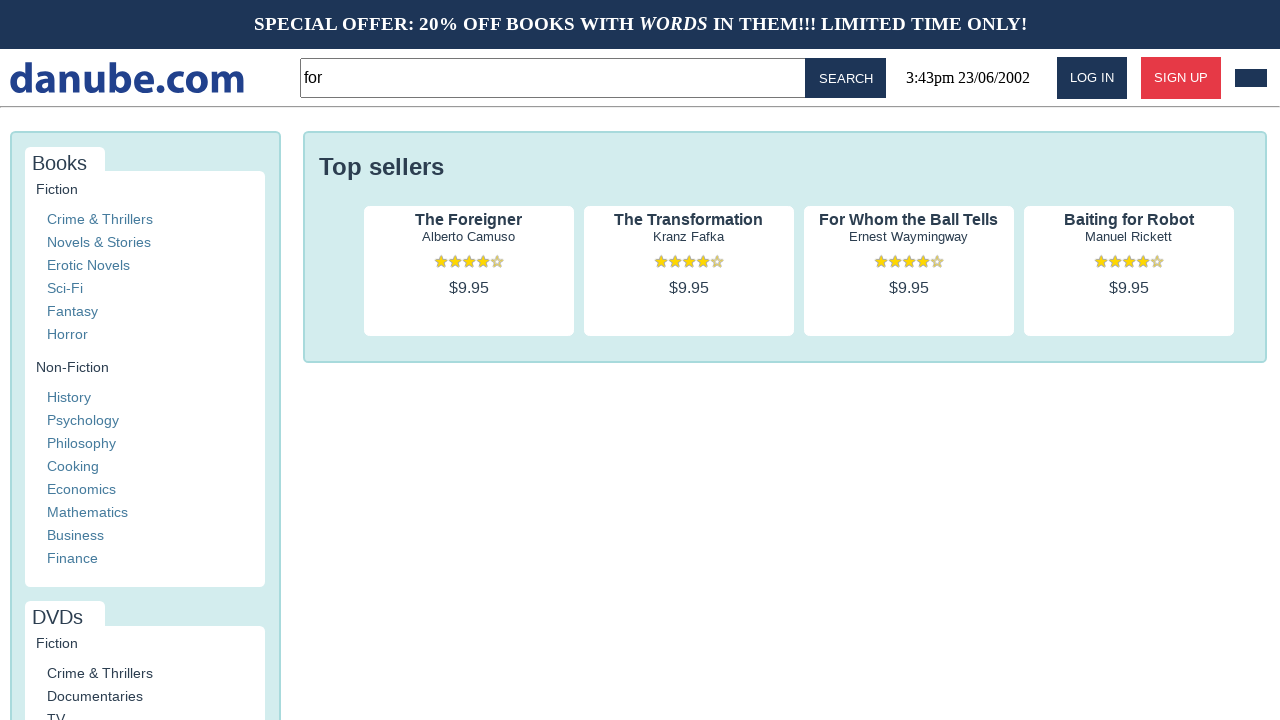

Search results loaded successfully
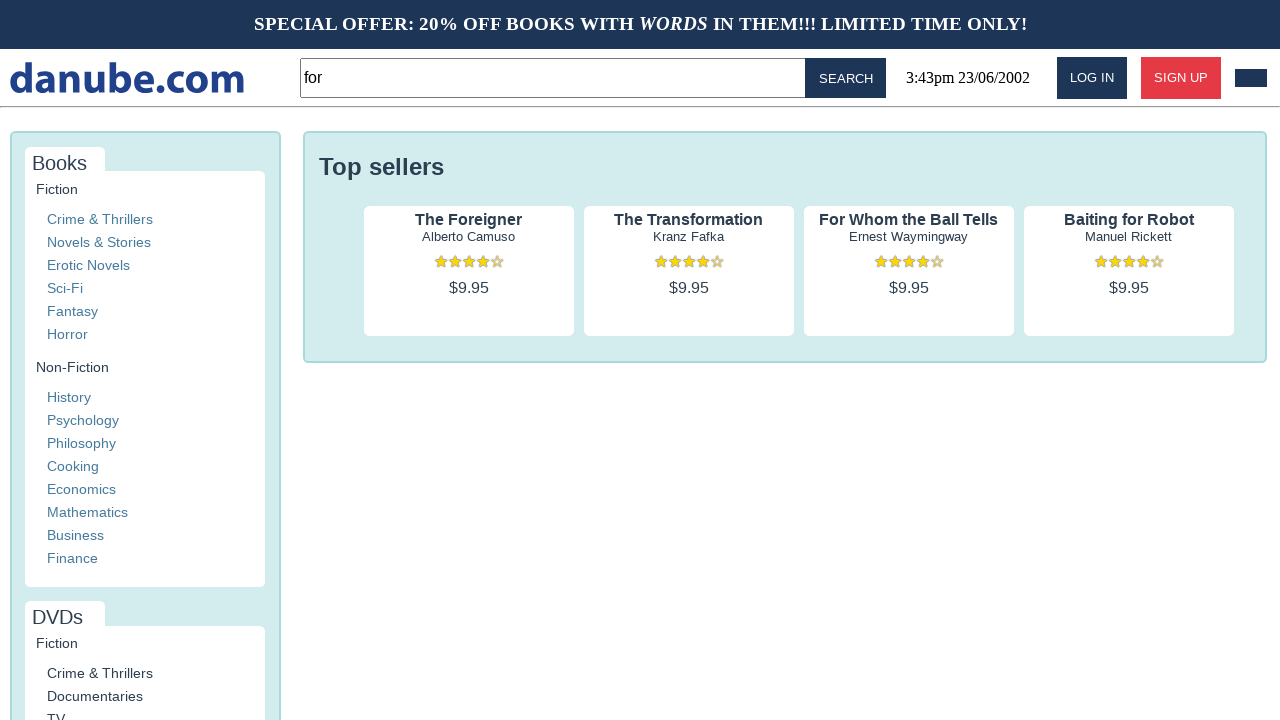

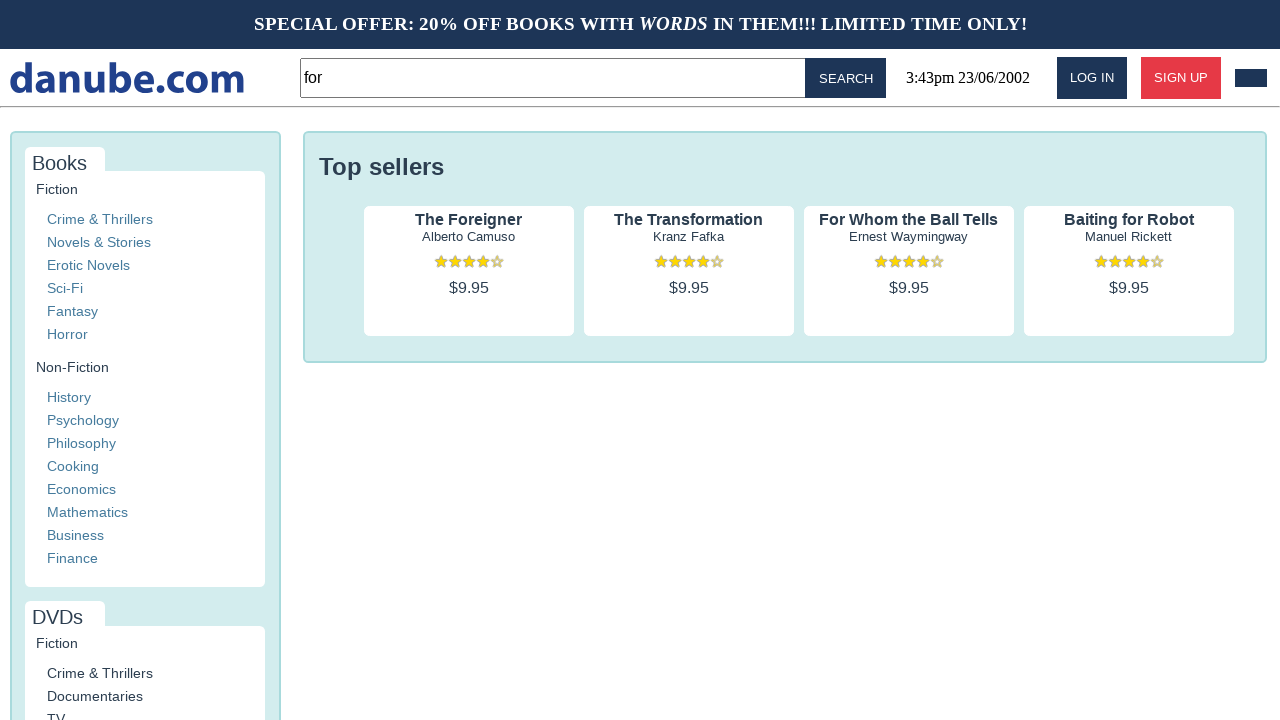